Changes the background color of the h1 header element using JavaScript execution and verifies the color changed to red

Starting URL: https://the-internet.herokuapp.com

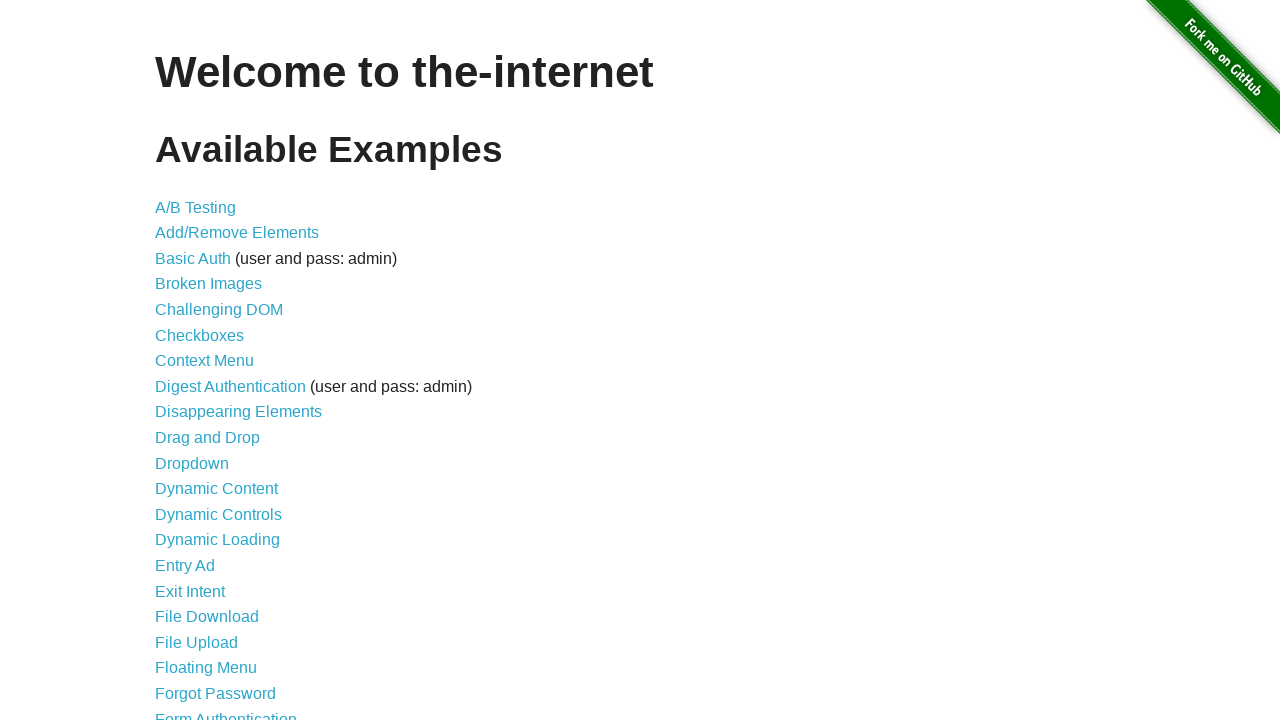

Navigated to https://the-internet.herokuapp.com
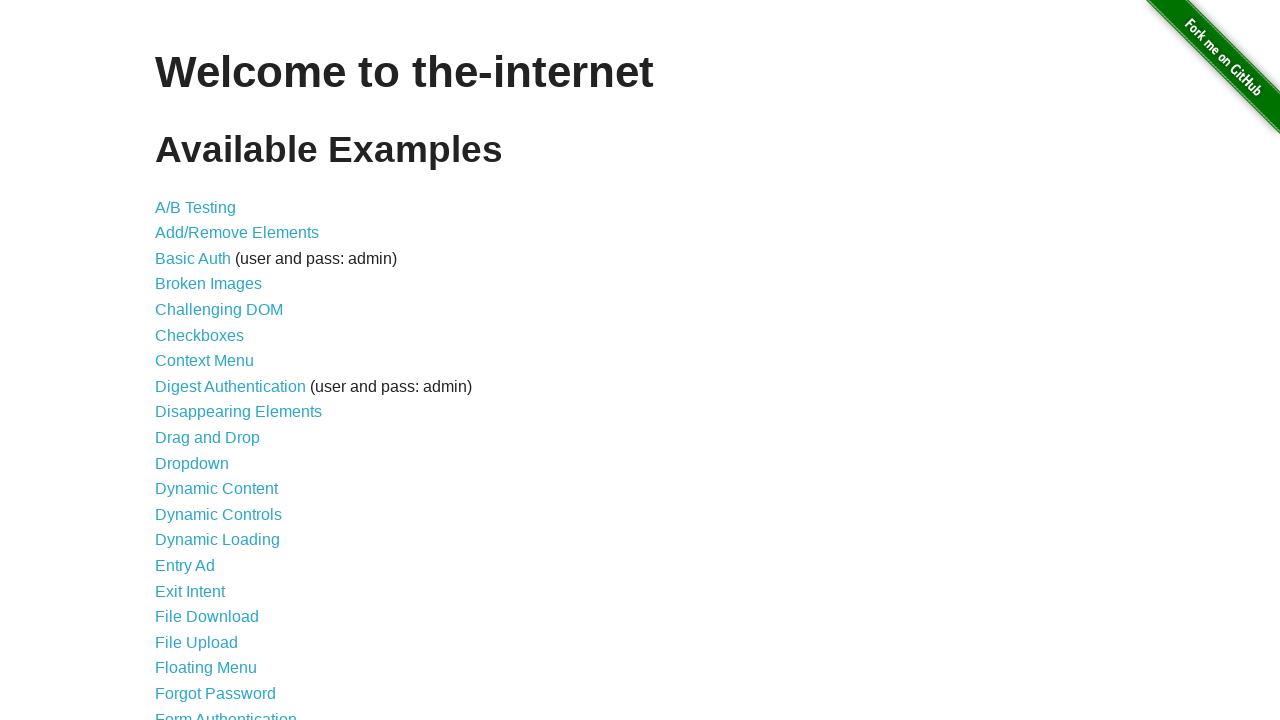

Executed JavaScript to change h1 background color to red
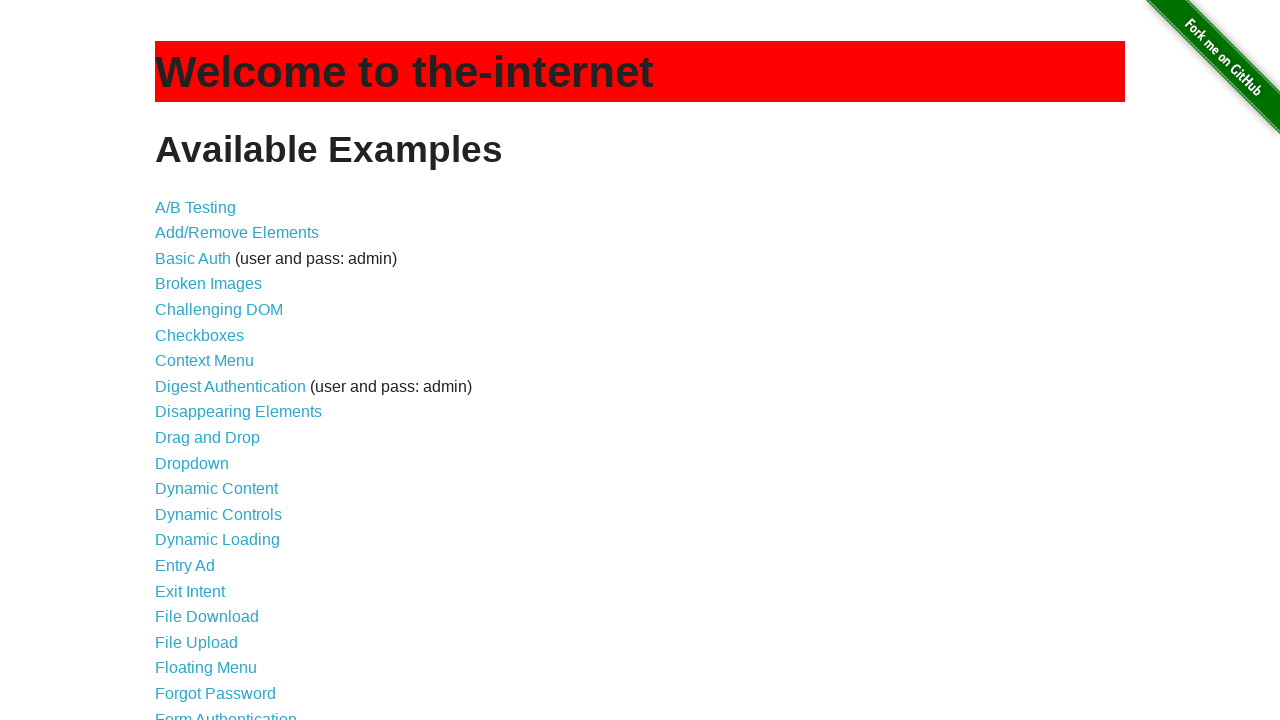

Located h1 header element
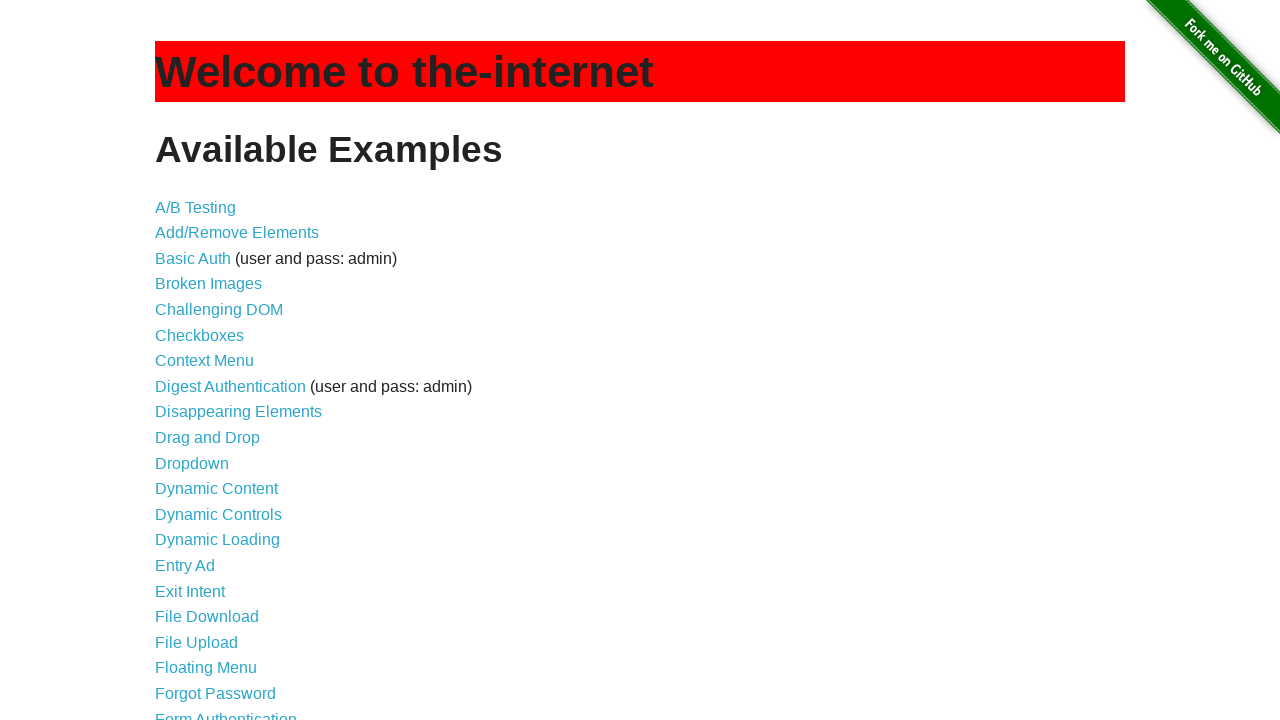

Waited for h1 header element to be visible
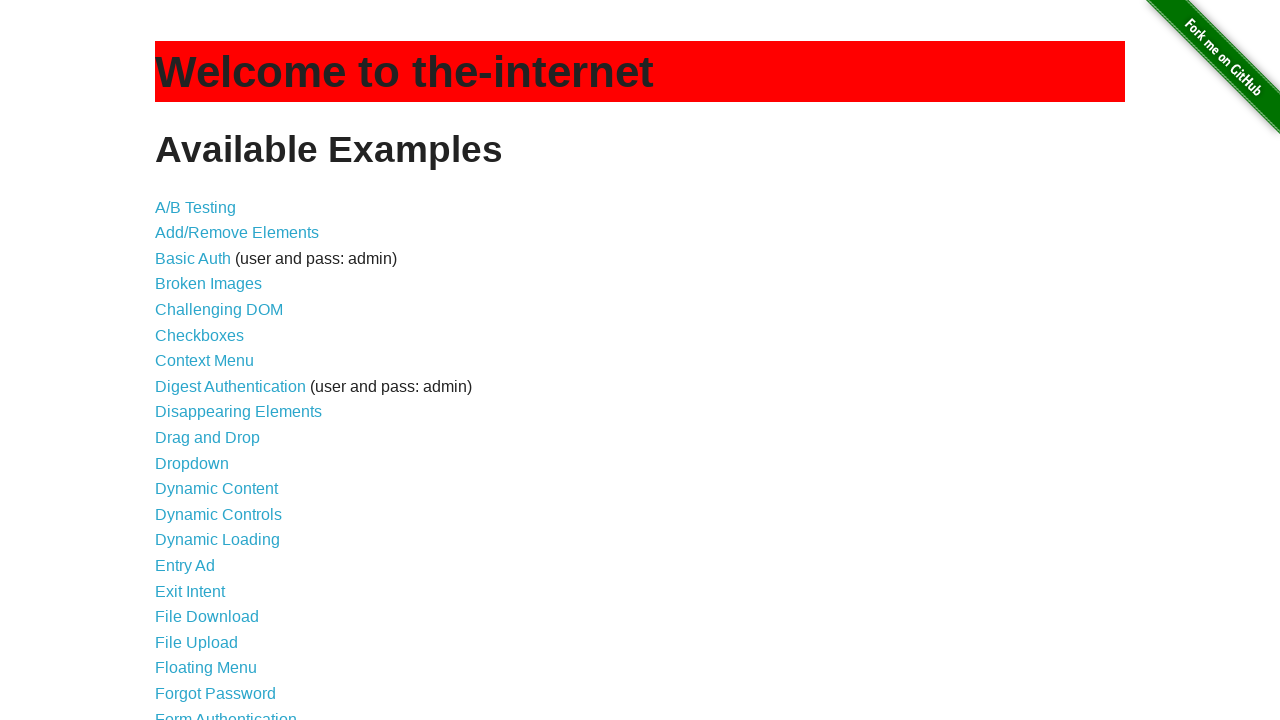

Verified h1 background color changed to red
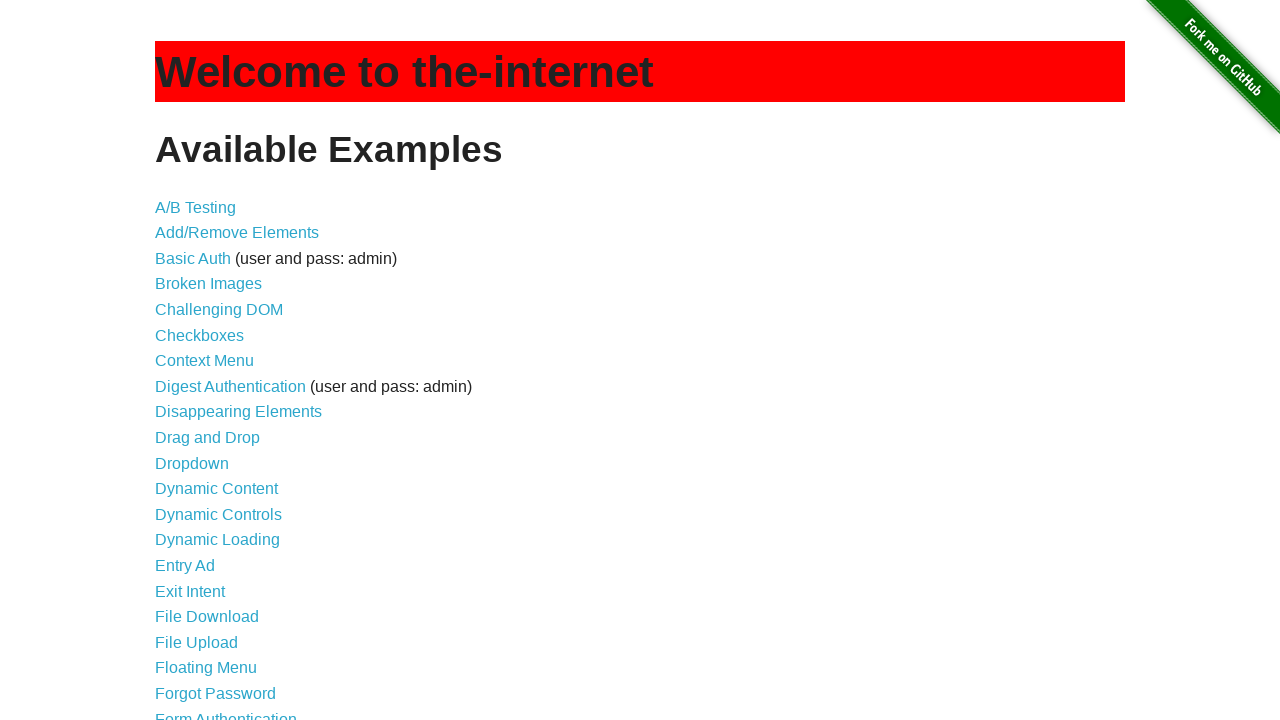

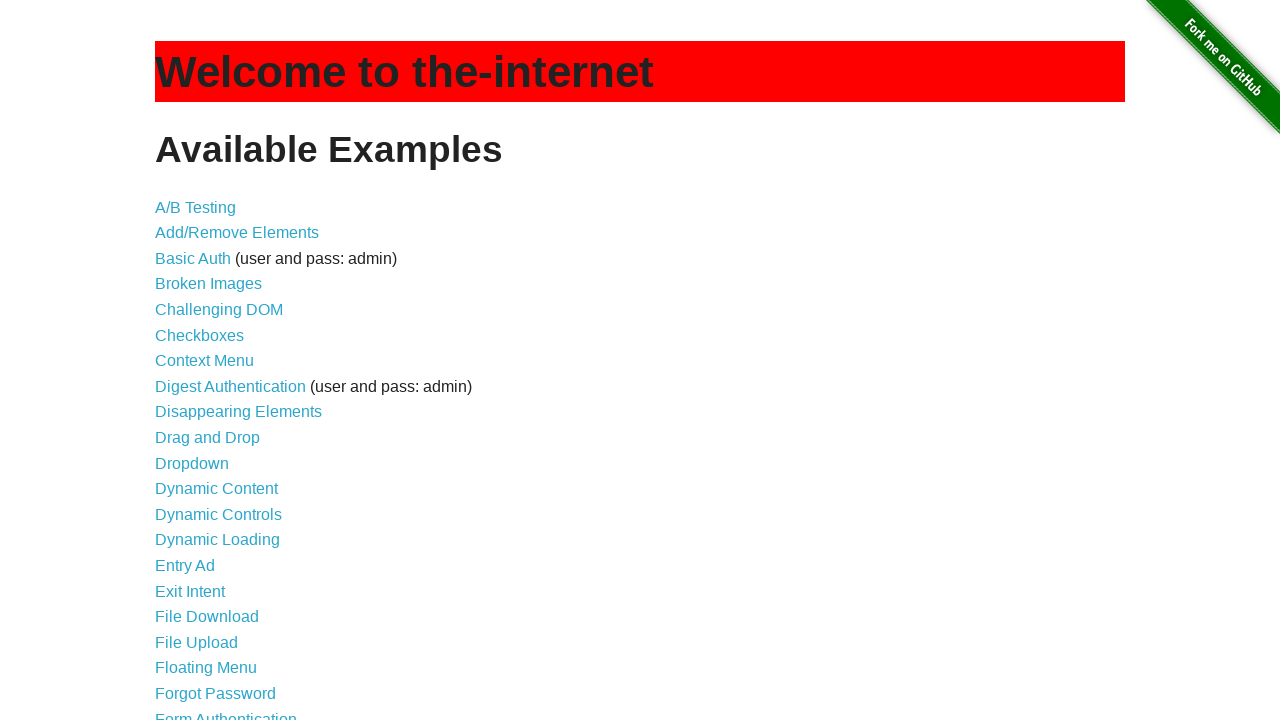